Tests e-commerce shopping cart functionality by navigating to shop, adding a product with quantity 2 to cart, verifying the cart, and then removing the item to confirm the cart empty message.

Starting URL: https://cms.demo.katalon.com/

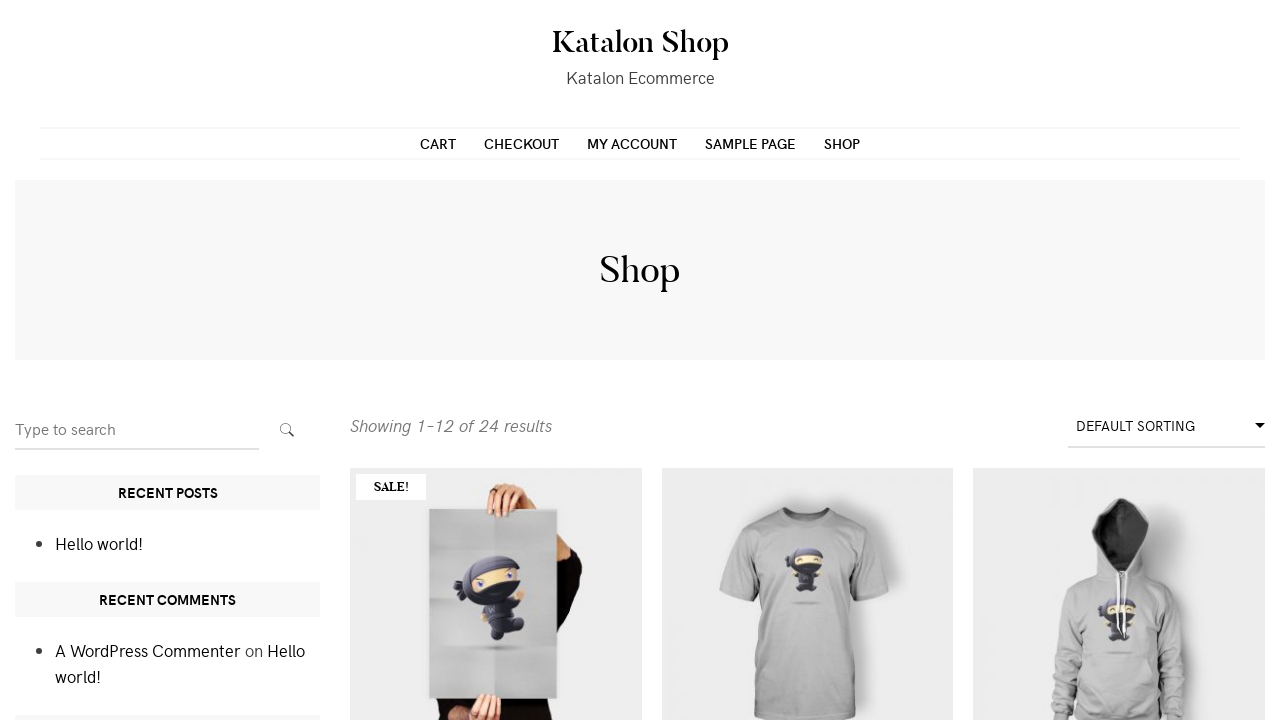

Clicked on Shop link to navigate to shop page at (640, 42) on text=Shop
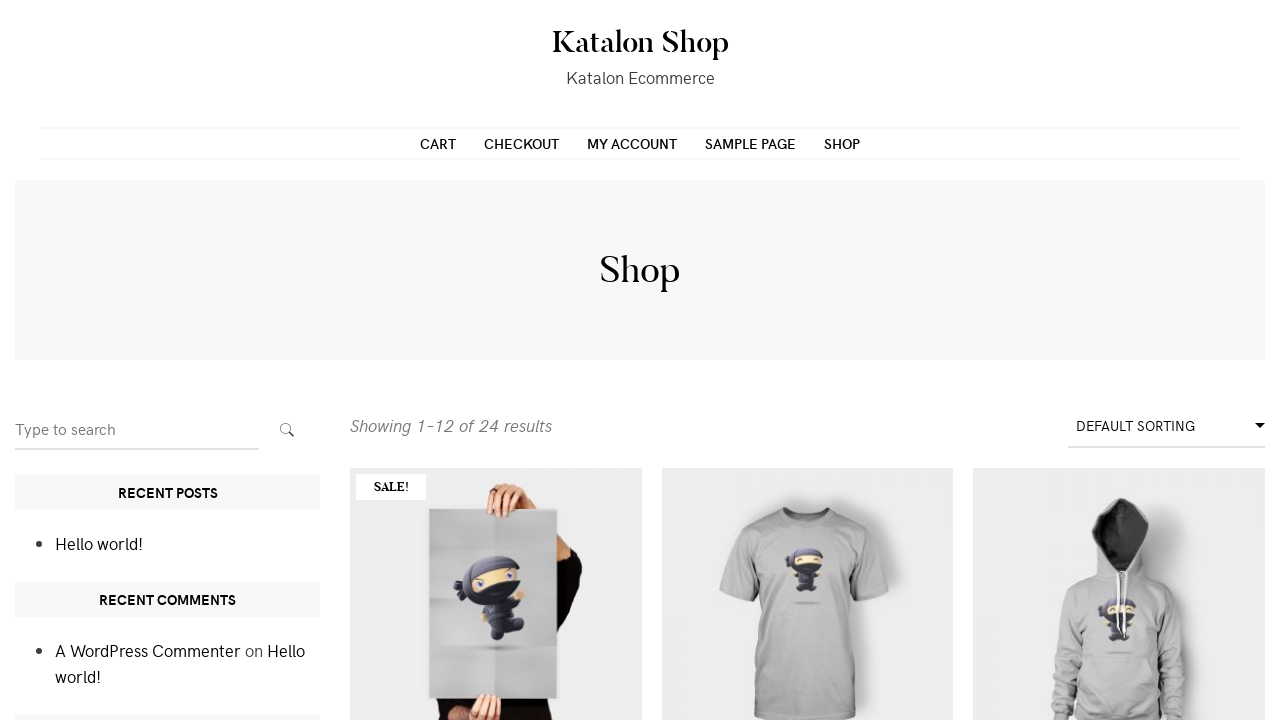

Shop page loaded with products visible
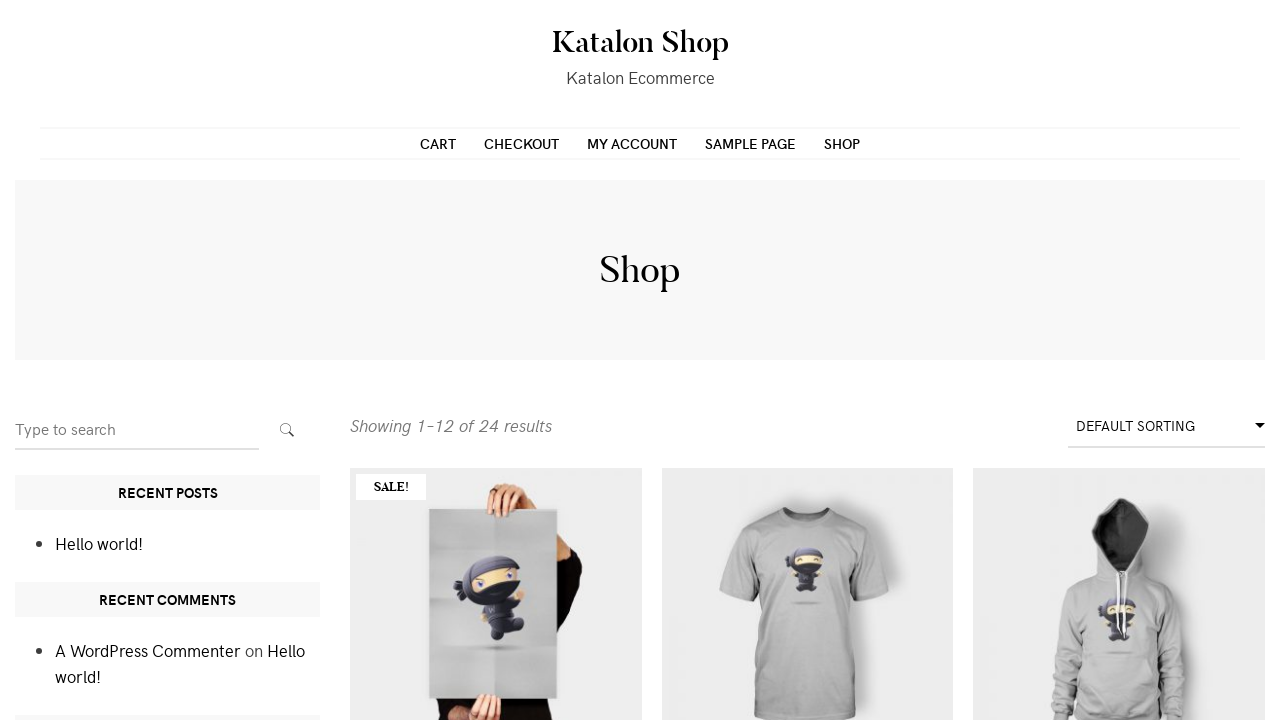

Clicked on first product to view details at (496, 574) on .products .product:first-child a
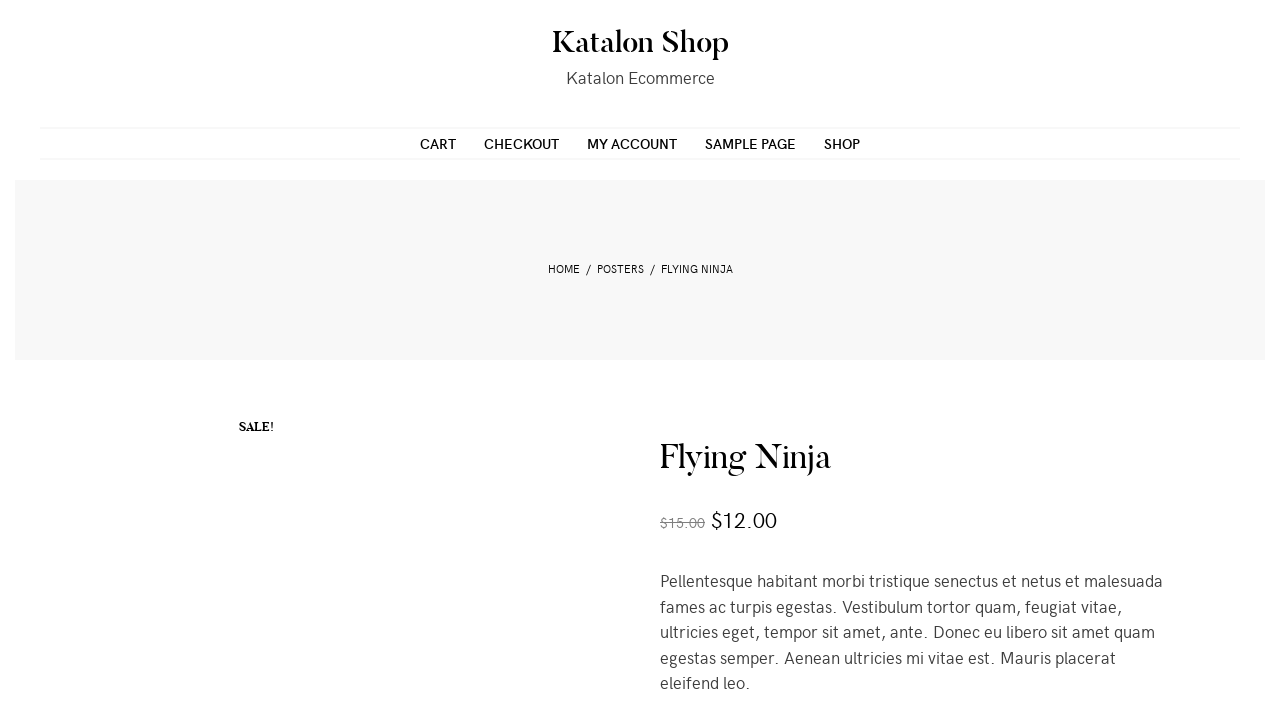

Cleared quantity input field on input.qty
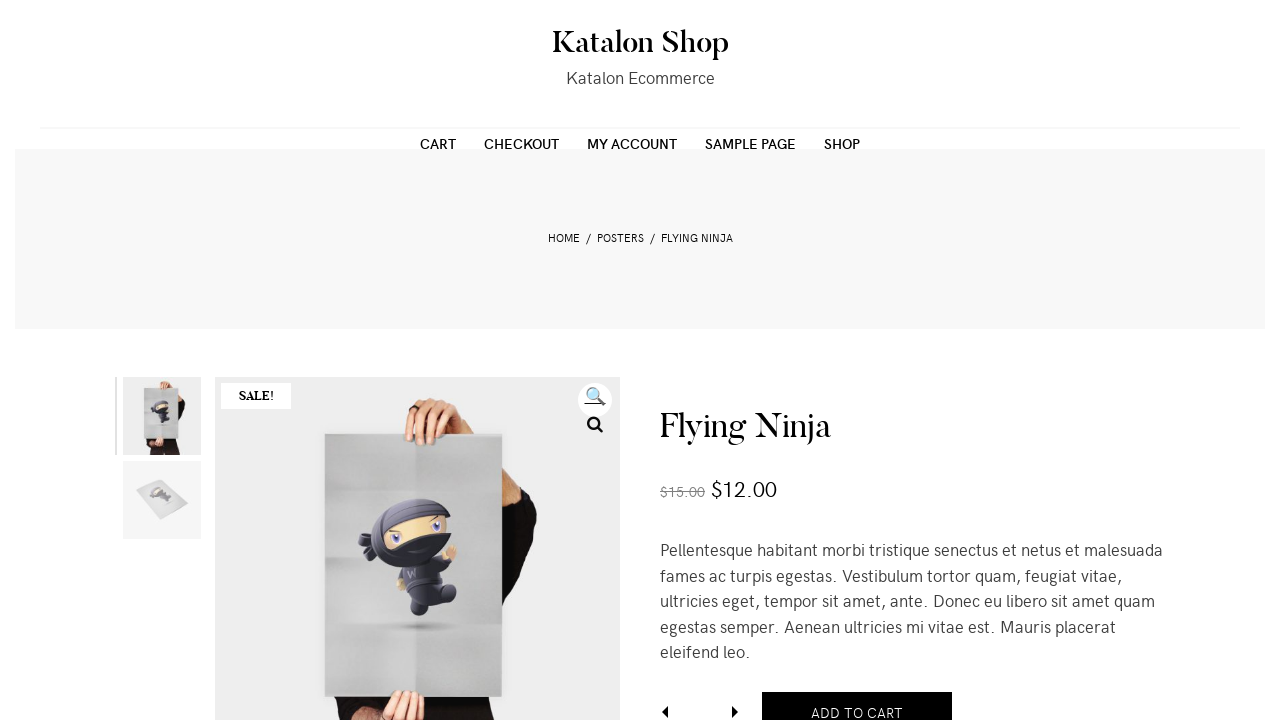

Set product quantity to 2 on input.qty
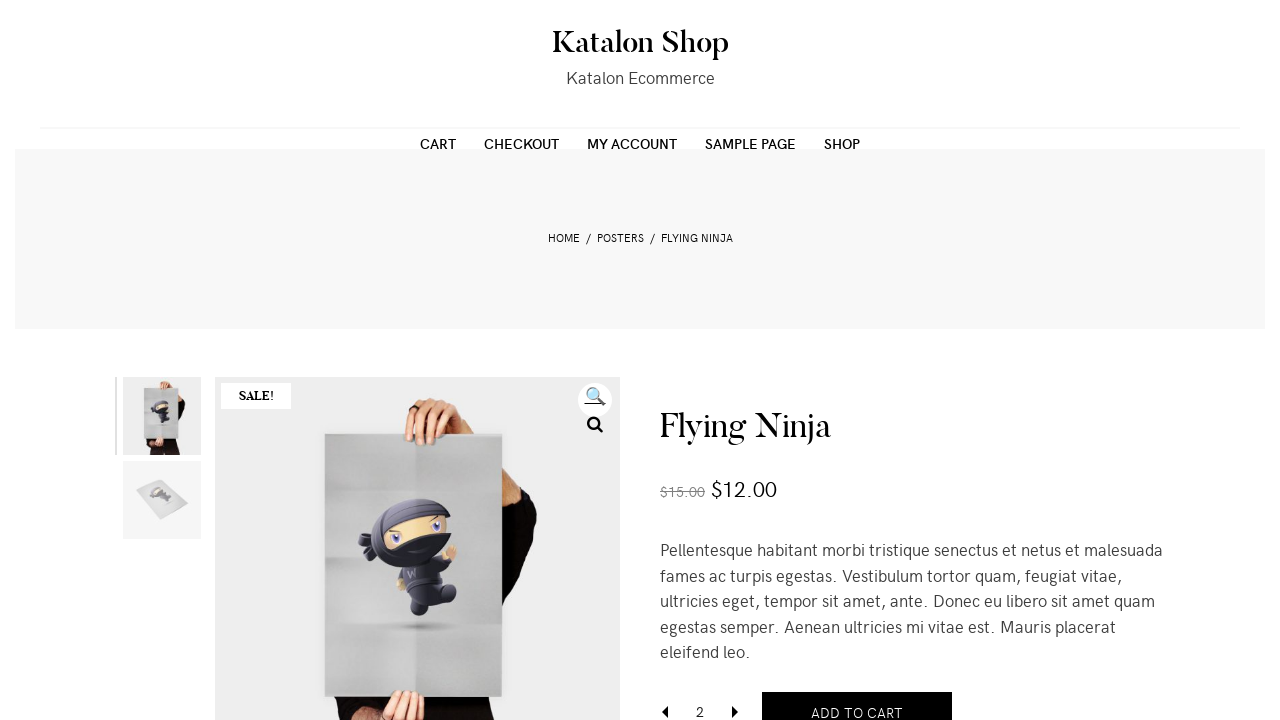

Clicked Add to Cart button at (857, 699) on button[name='add-to-cart']
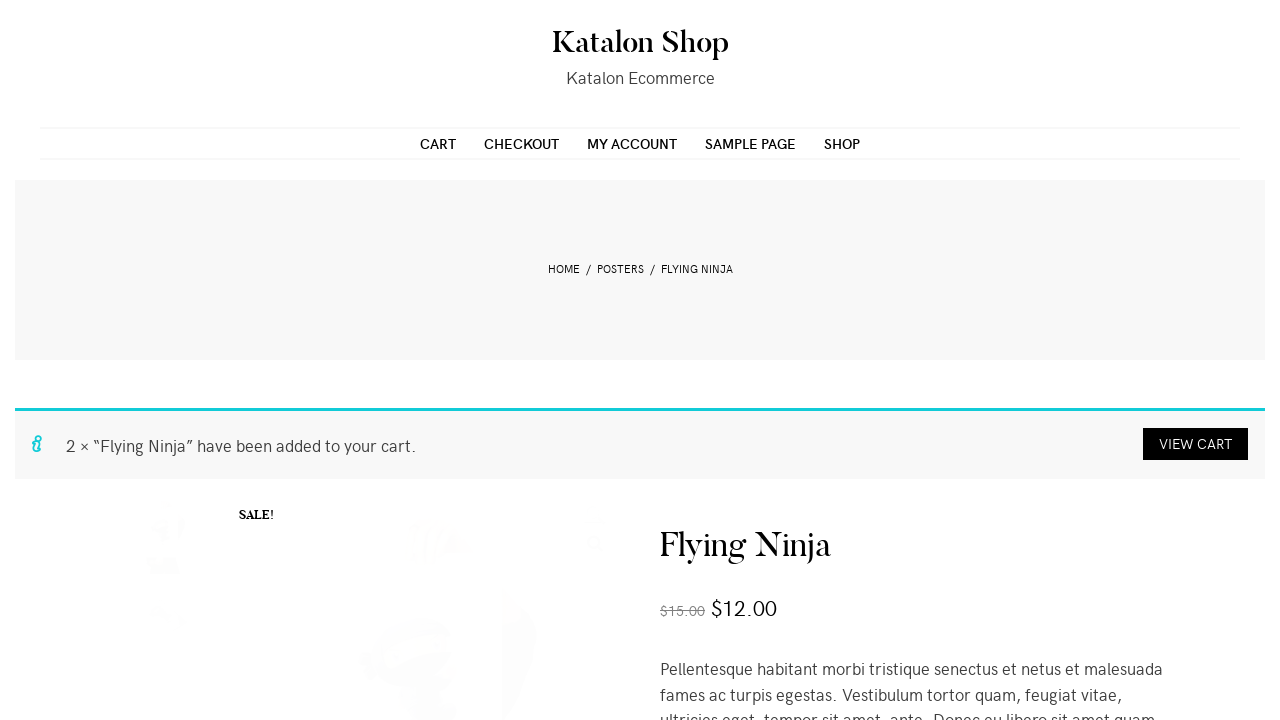

Product successfully added to cart - confirmation message appeared
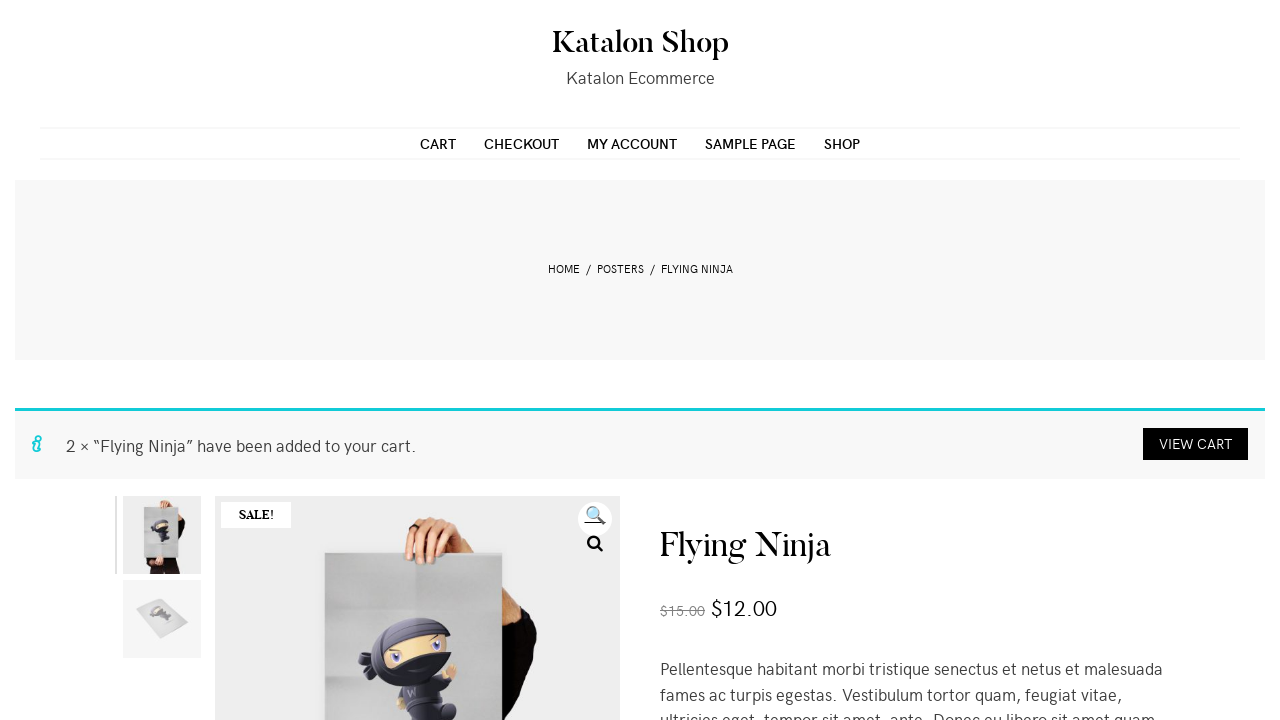

Clicked View Cart button to navigate to cart page at (1196, 444) on a.wc-forward
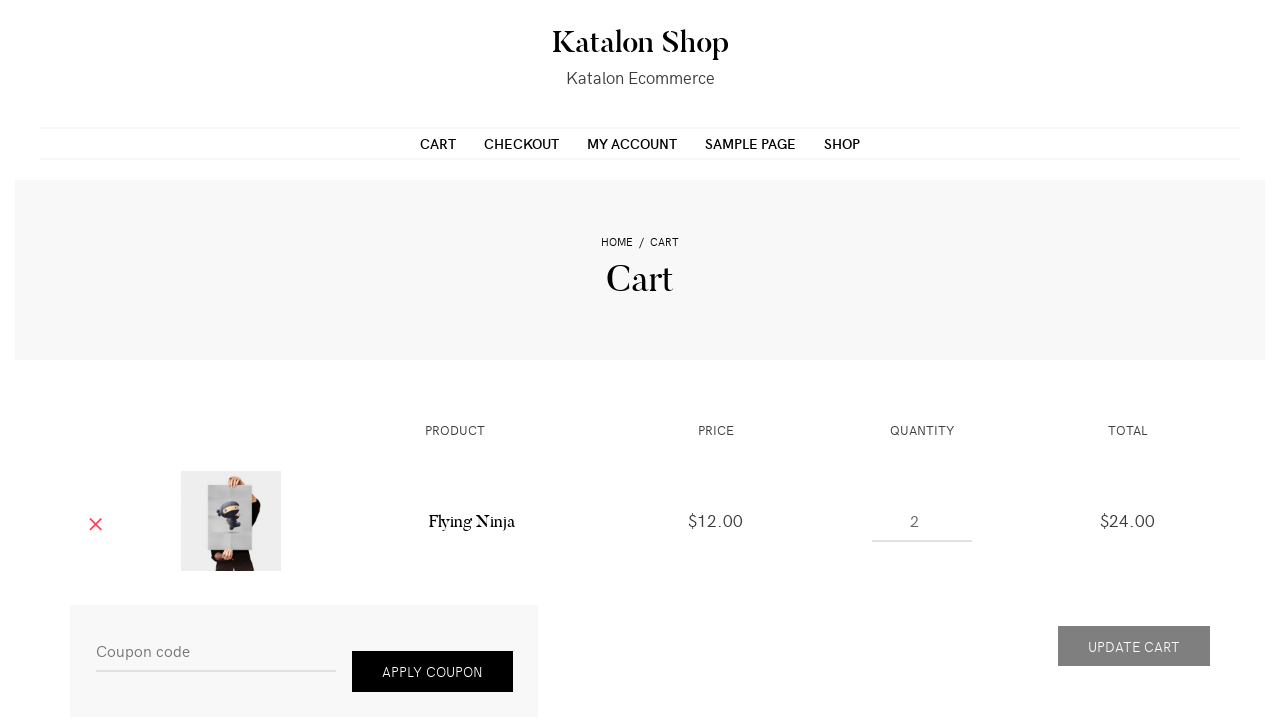

Cart page loaded with product quantity of 2 verified
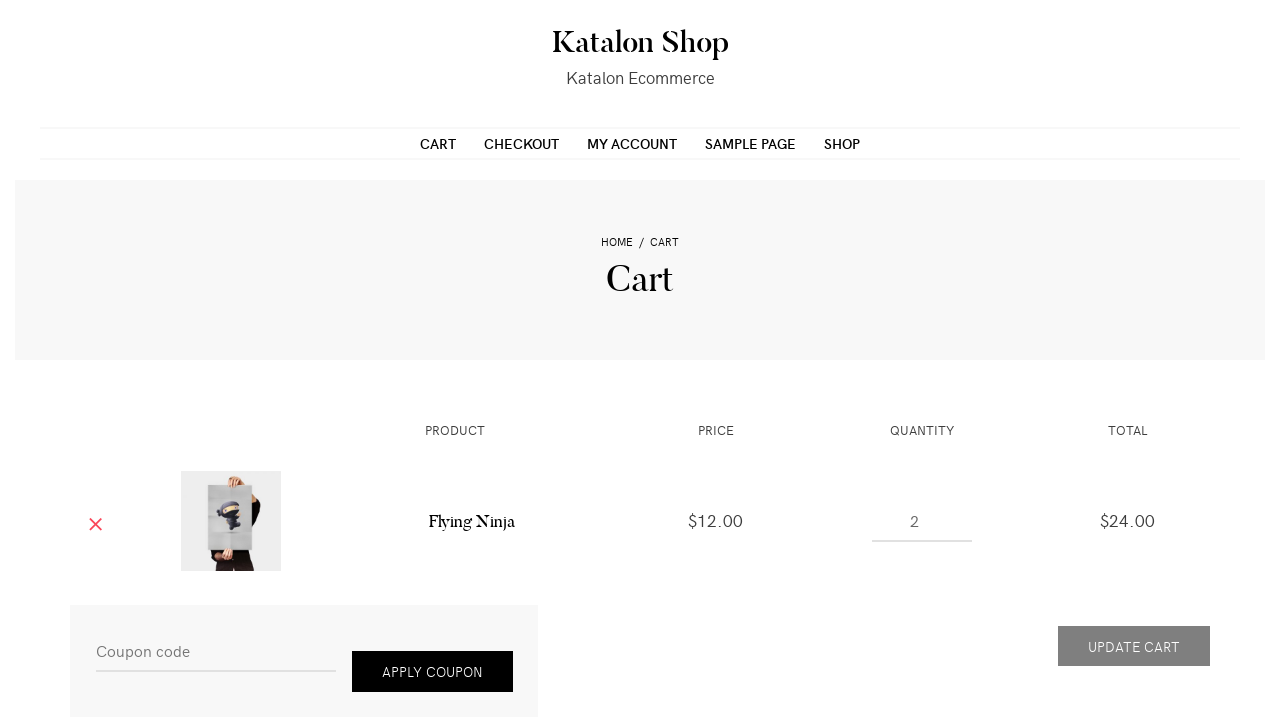

Clicked remove button to delete product from cart at (96, 521) on a.remove
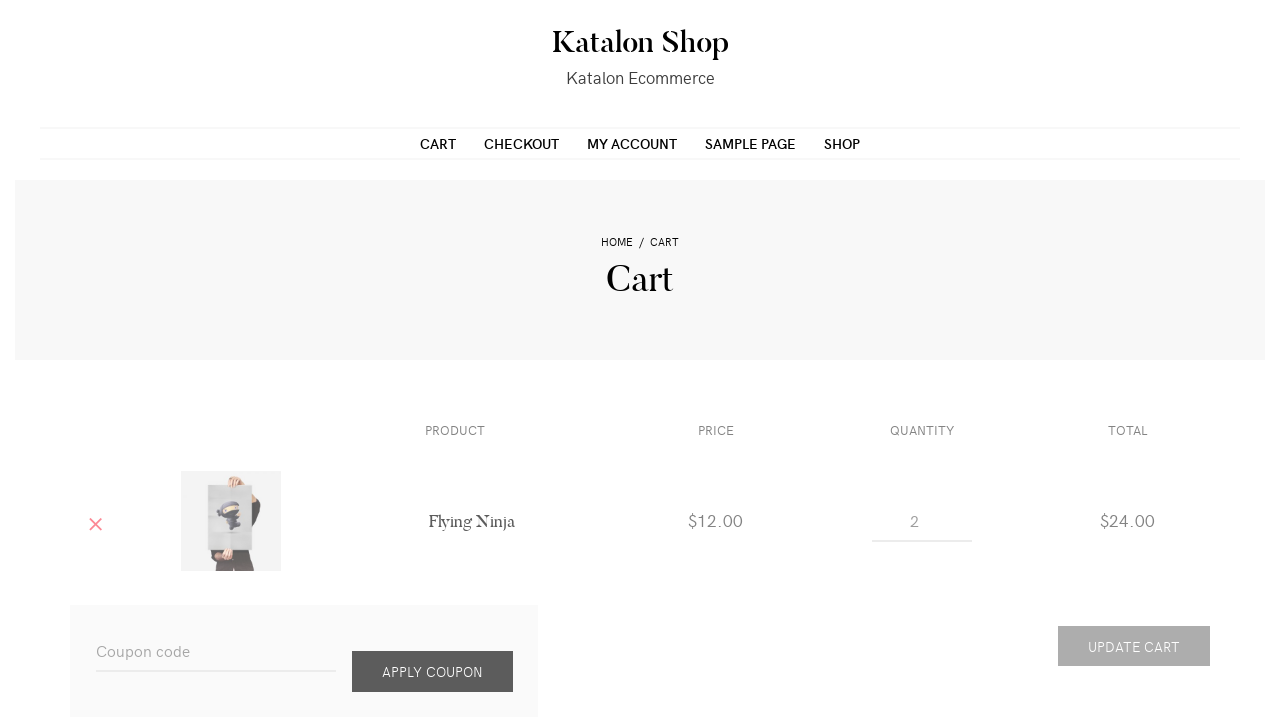

Cart is now empty - empty cart message displayed
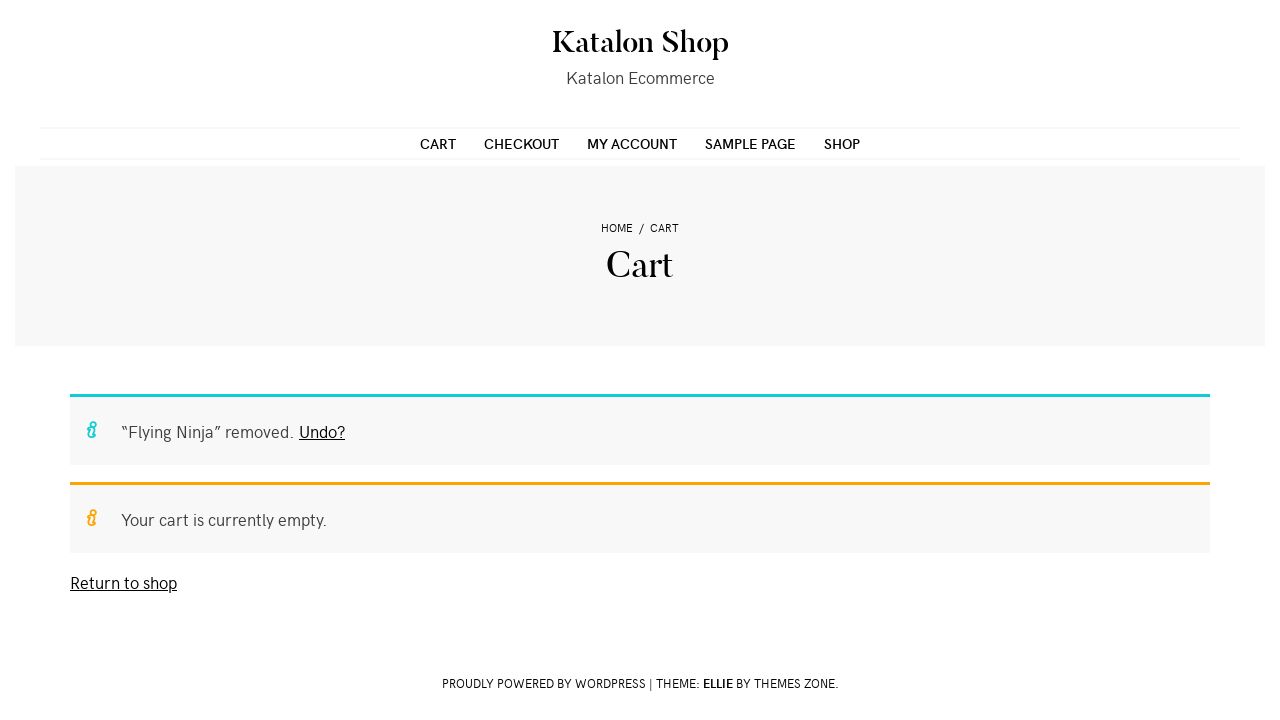

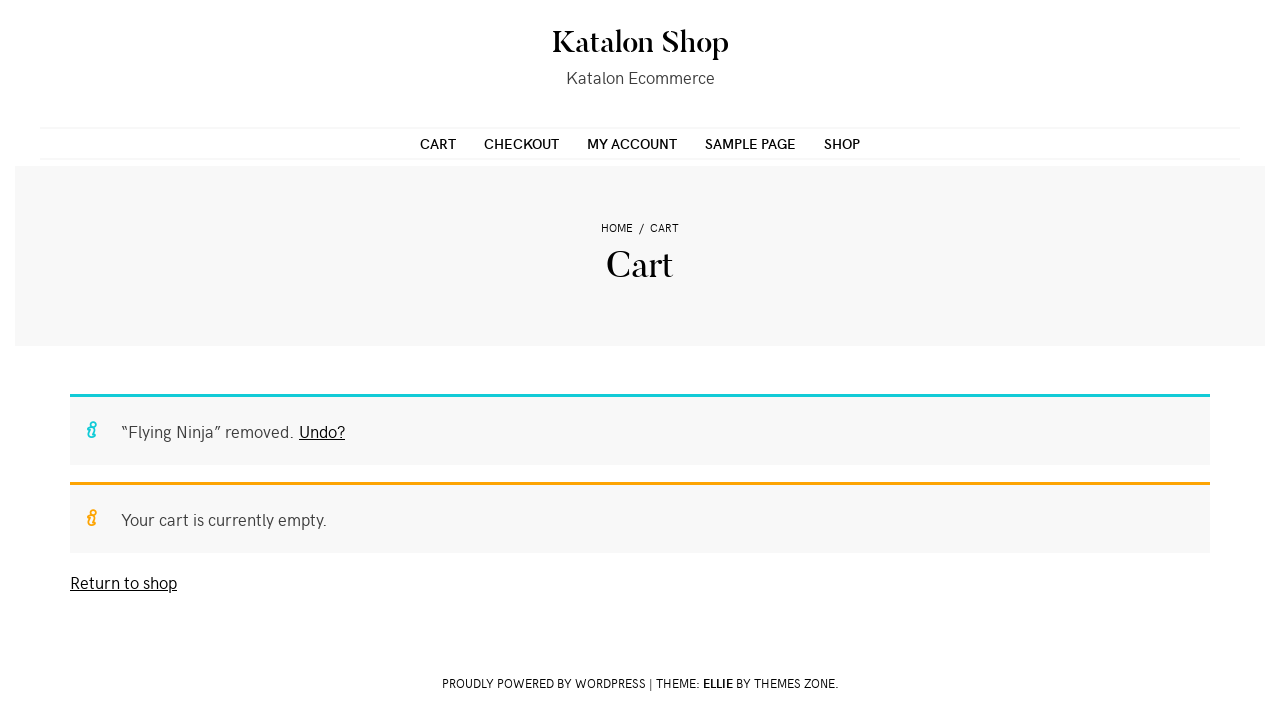